Tests iframe handling by switching to an iframe, clicking a button that triggers a JavaScript alert, and accepting the alert dialog

Starting URL: https://www.w3schools.com/js/tryit.asp?filename=tryjs_alert

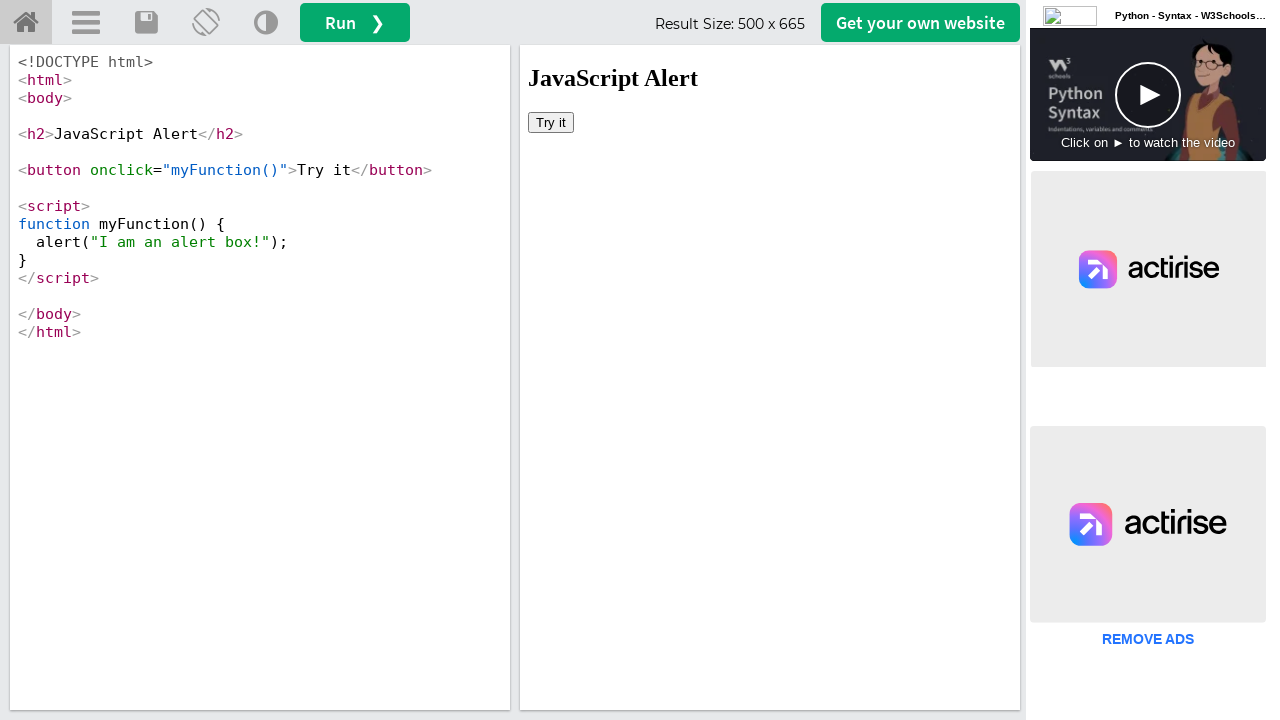

Waited for iframe #iframeResult to be available
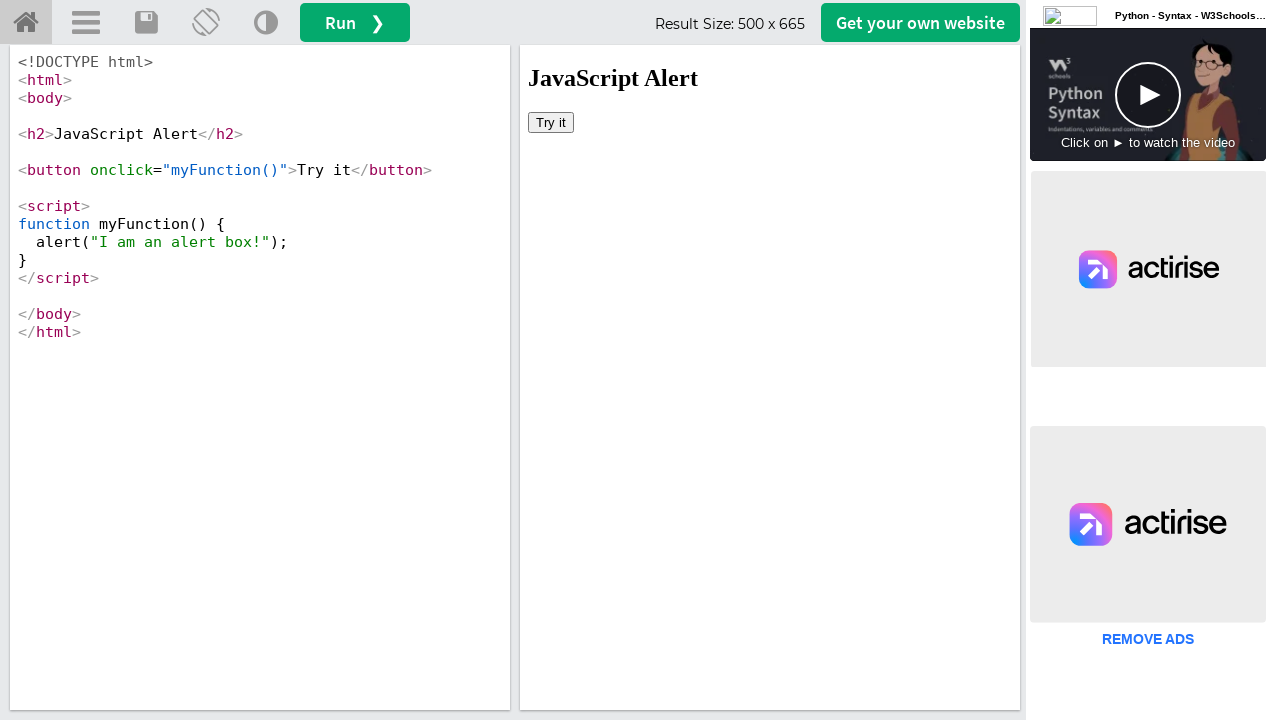

Located iframe #iframeResult
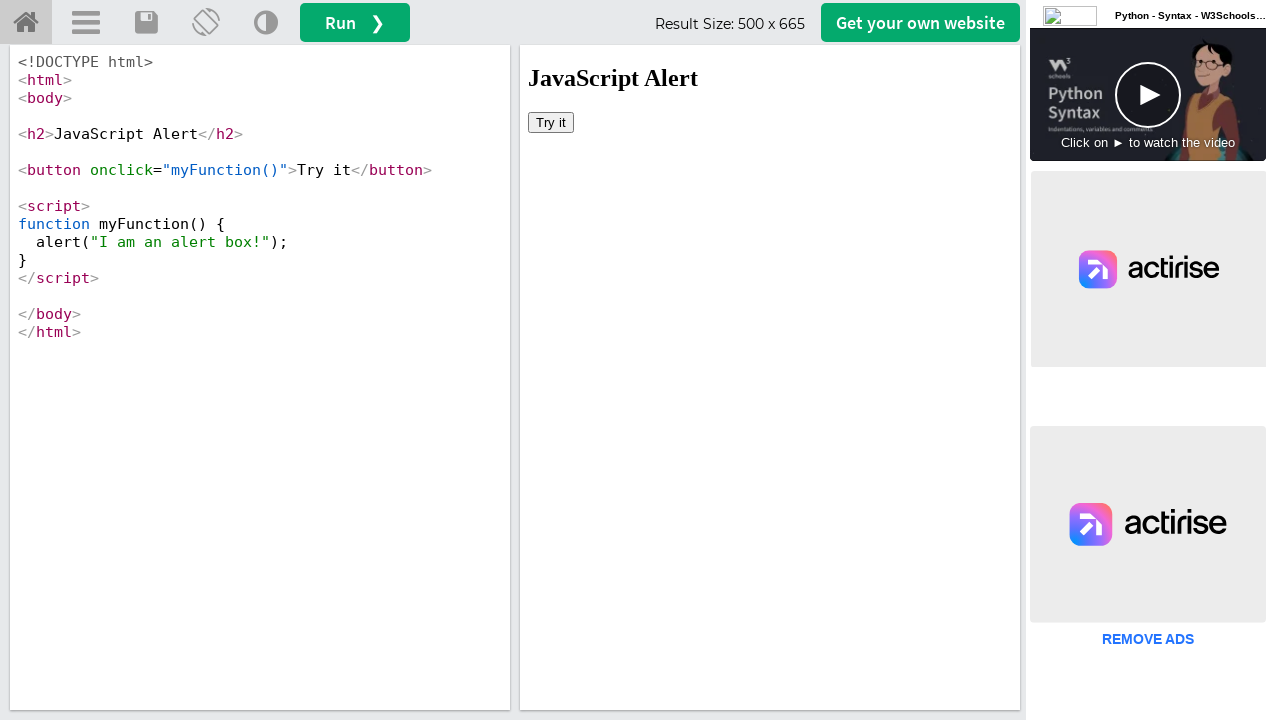

Clicked button inside iframe to trigger alert at (551, 122) on #iframeResult >> internal:control=enter-frame >> body button
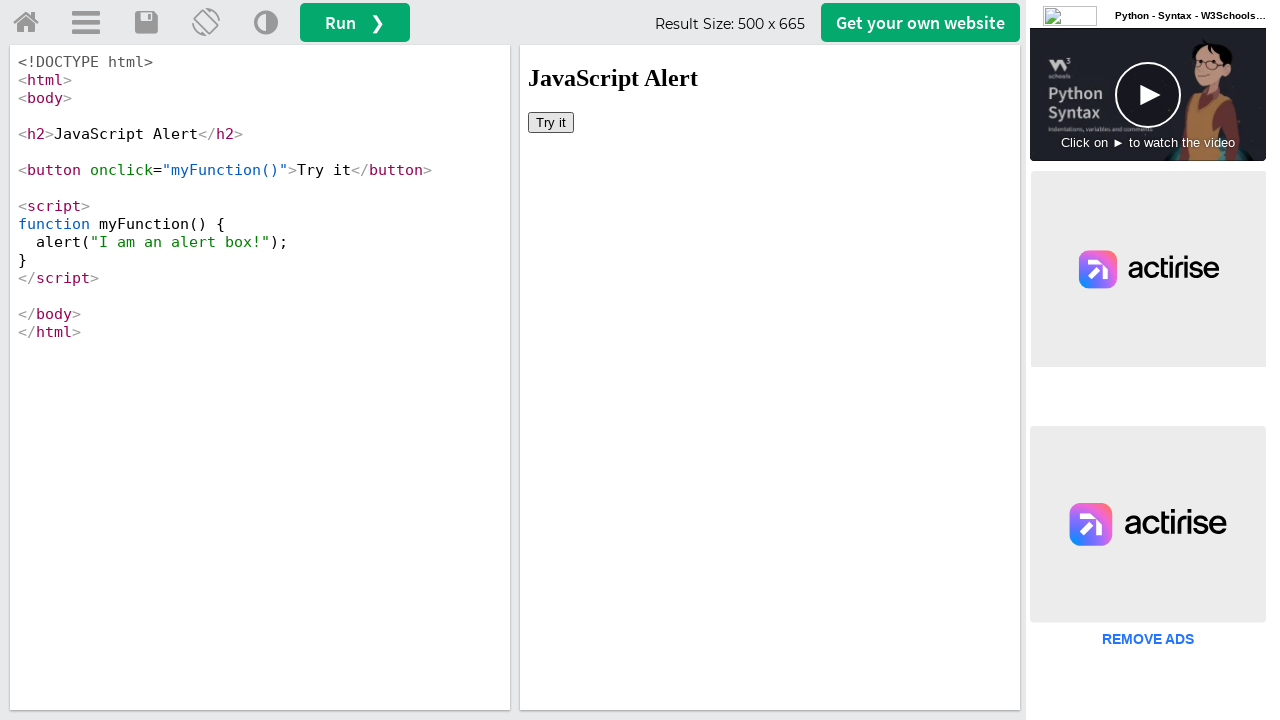

Set up dialog handler to accept alerts
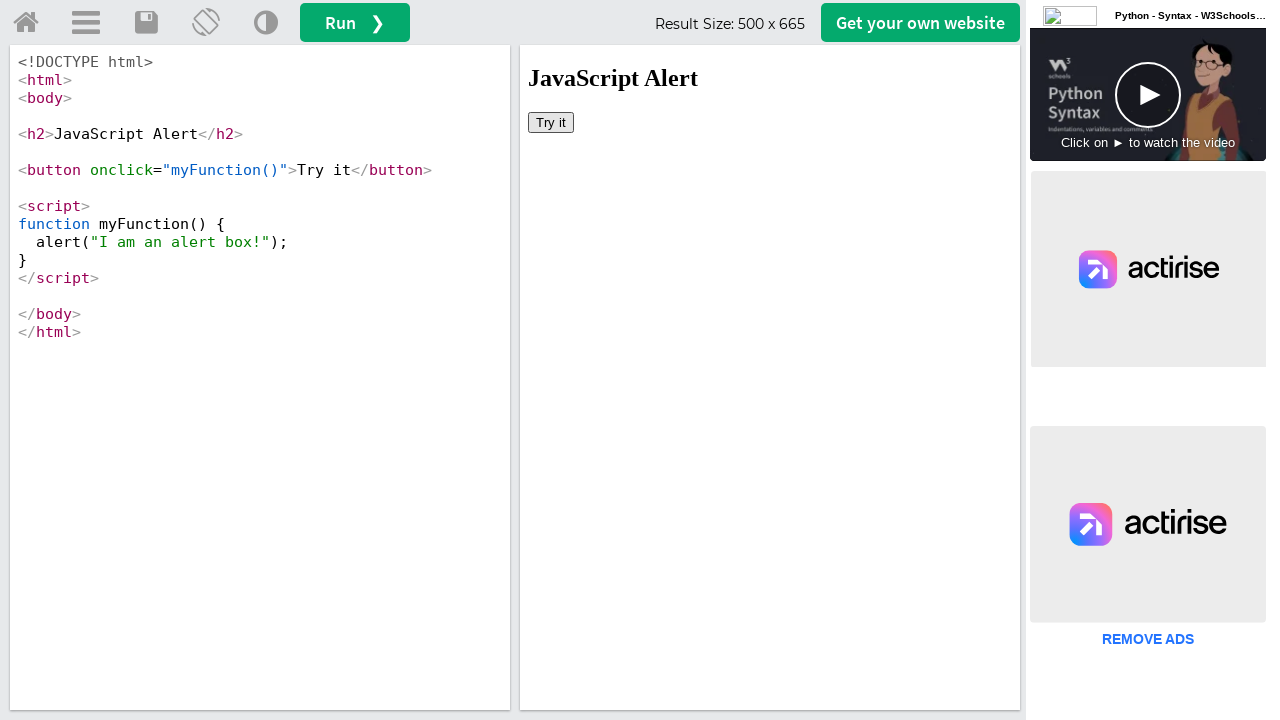

Set up one-time dialog handler to accept next alert
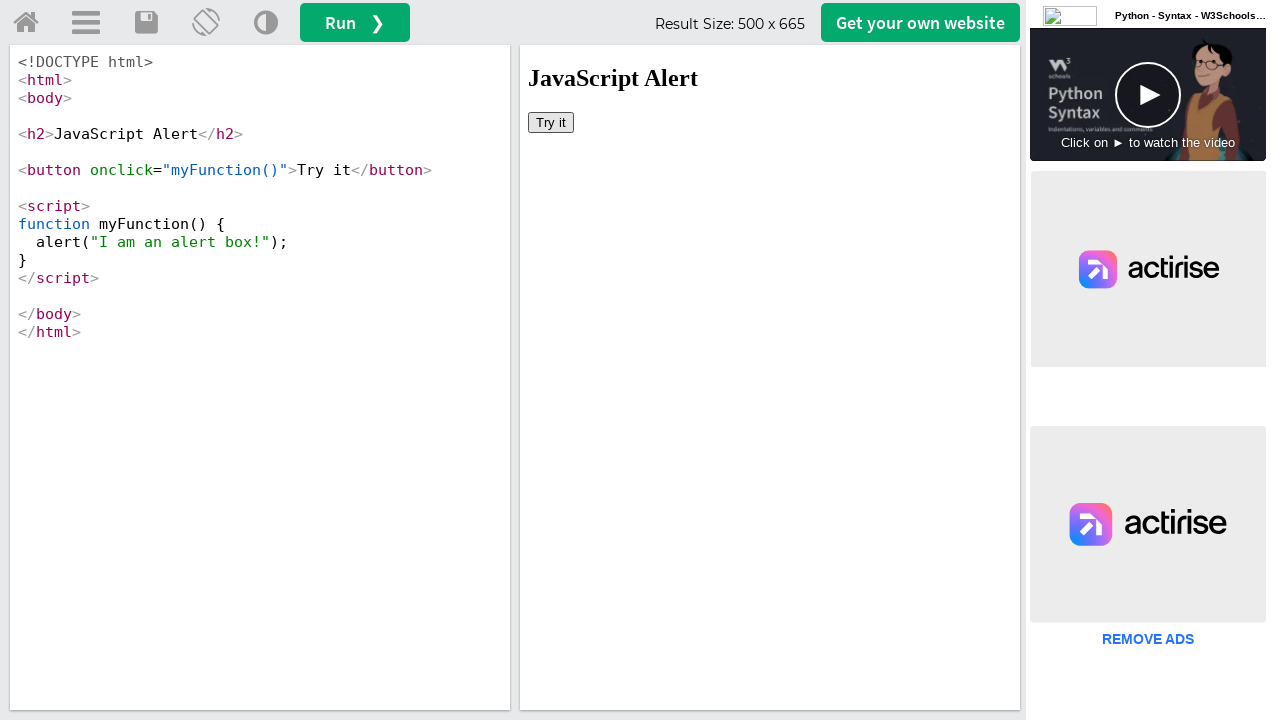

Clicked button inside iframe again to trigger and accept alert dialog at (551, 122) on #iframeResult >> internal:control=enter-frame >> body button
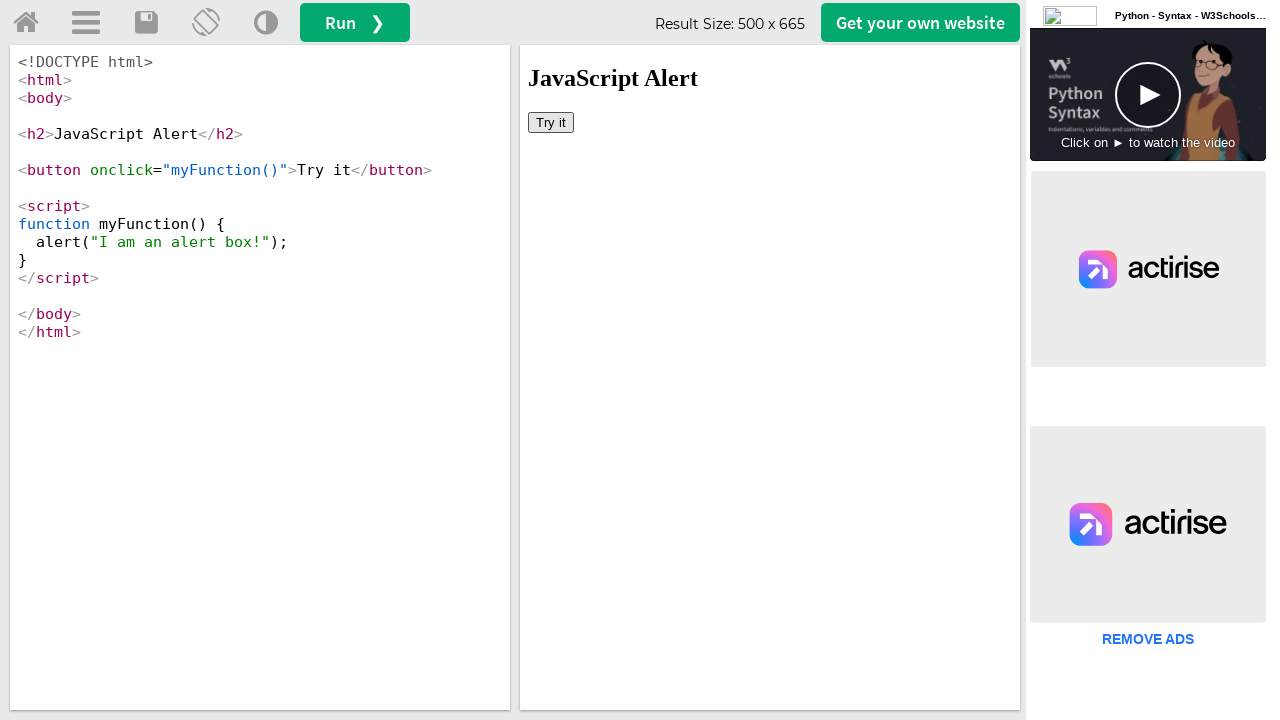

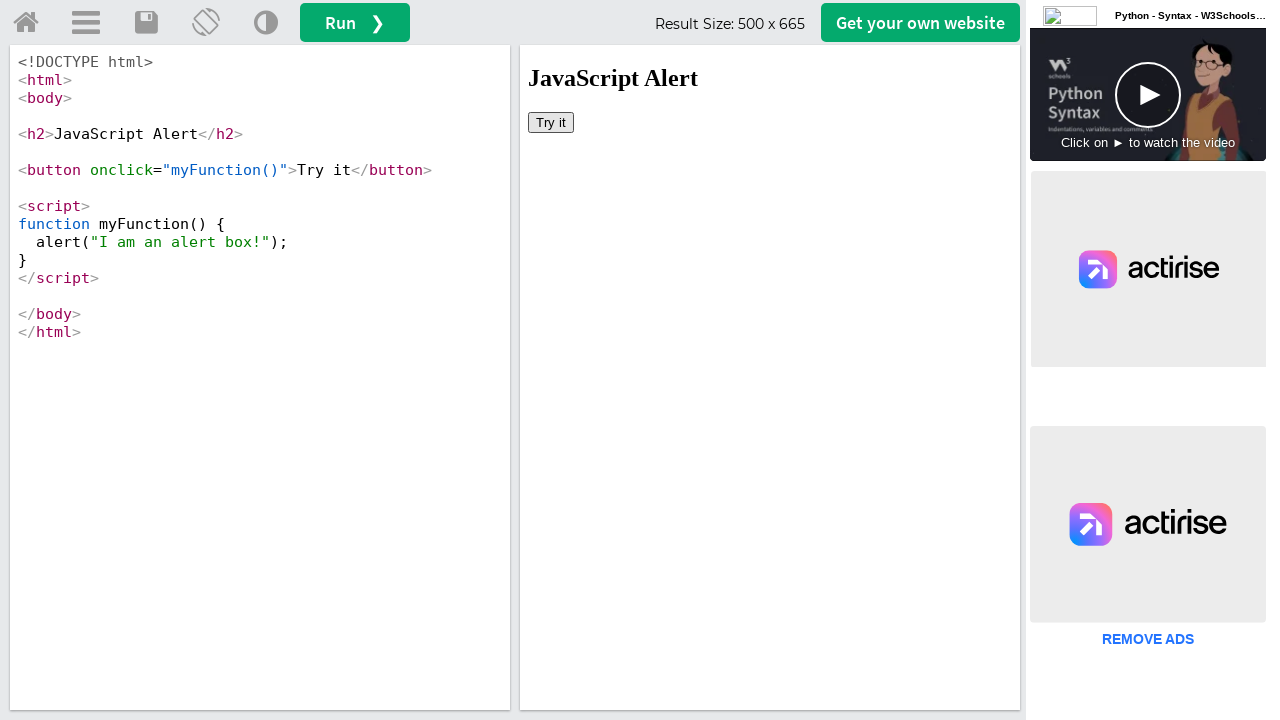